Tests dropdown selection functionality by selecting an option by its value from a select menu on the Tutorialspoint Selenium practice page

Starting URL: https://www.tutorialspoint.com/selenium/practice/select-menu.php

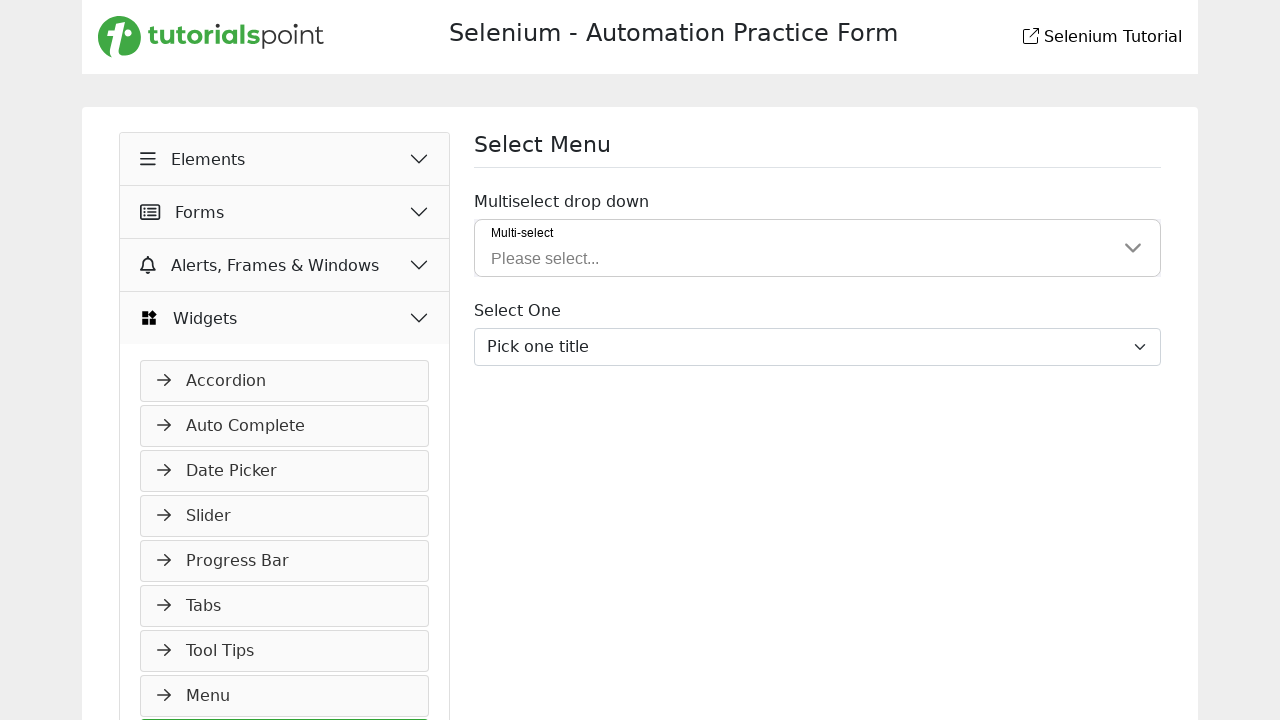

Waited for dropdown menu to be visible
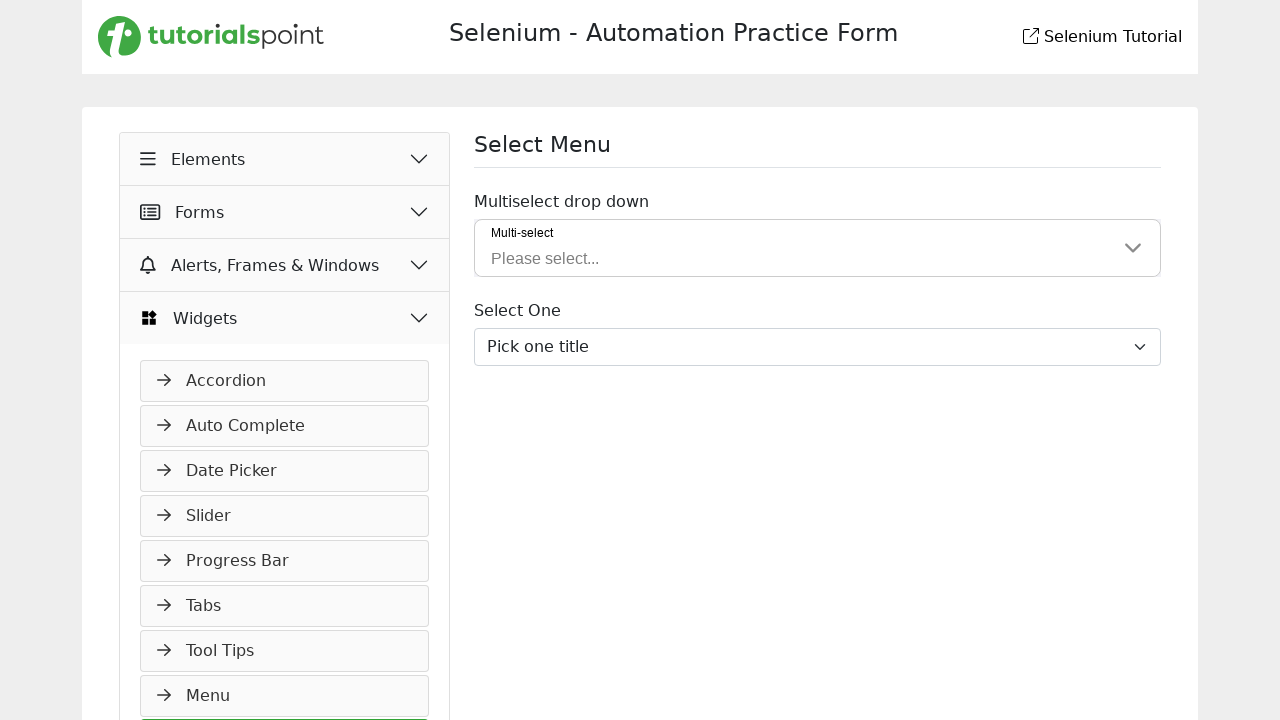

Selected option with value '2' from the dropdown menu on #inputGroupSelect03
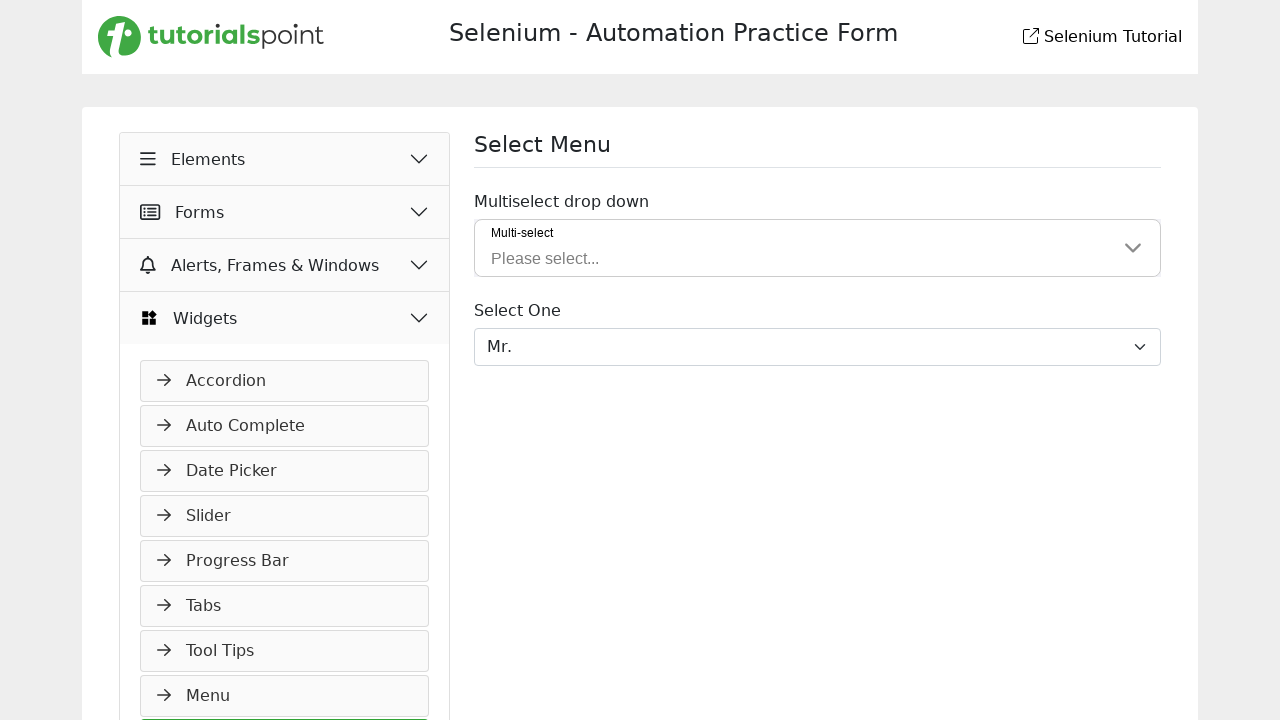

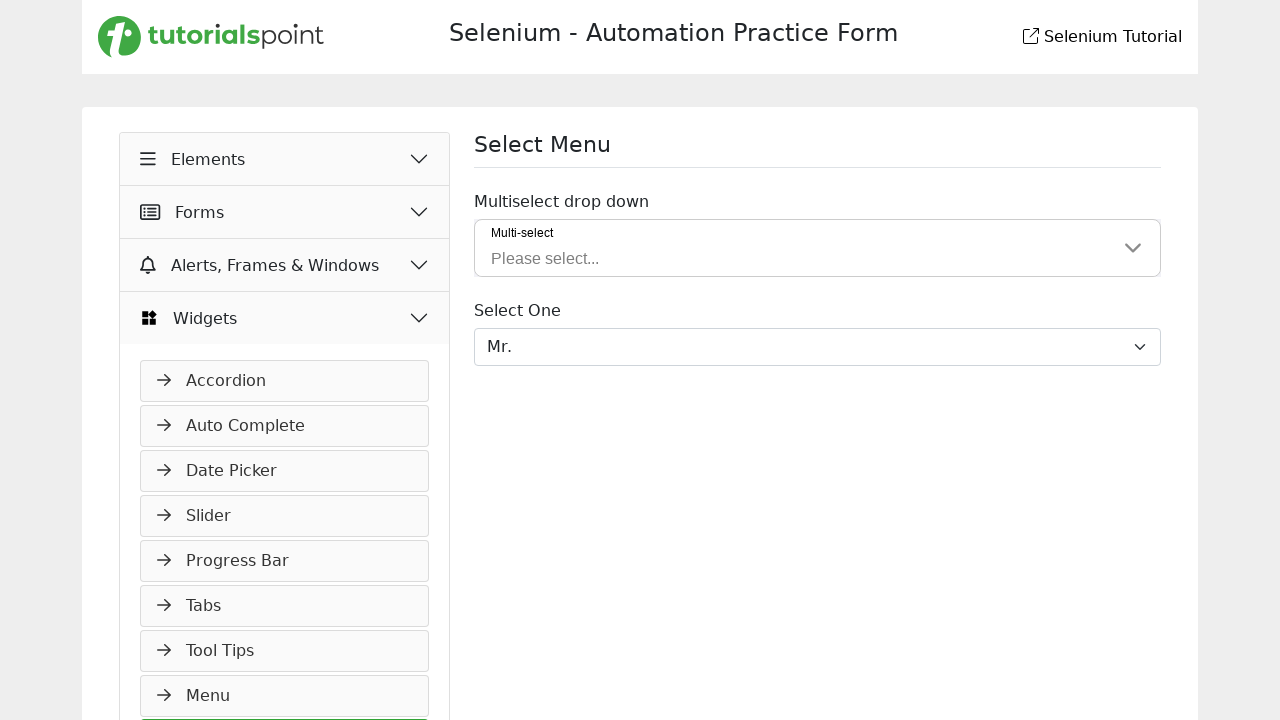